Tests basic form interactions including text input, checkboxes, radio buttons, and dropdown selection on a test page

Starting URL: https://testeroprogramowania.github.io/selenium/

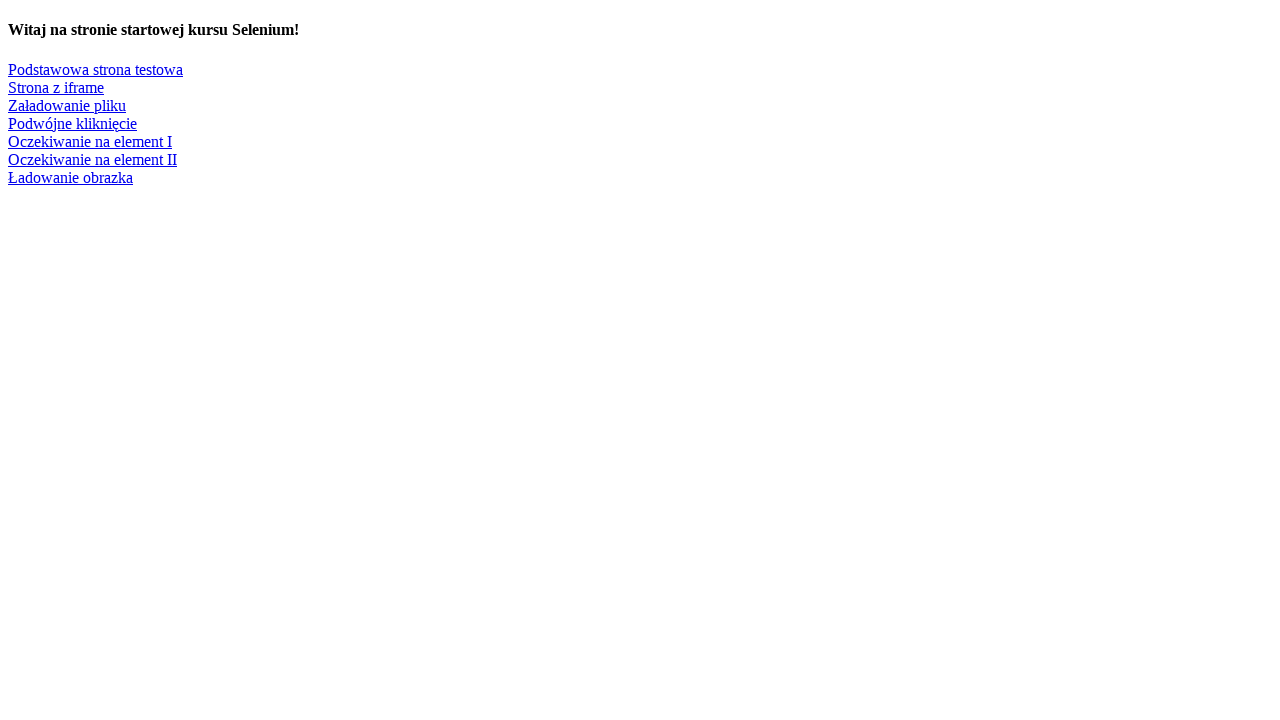

Clicked on 'Podstawowa strona testowa' link at (96, 69) on text='Podstawowa strona testowa'
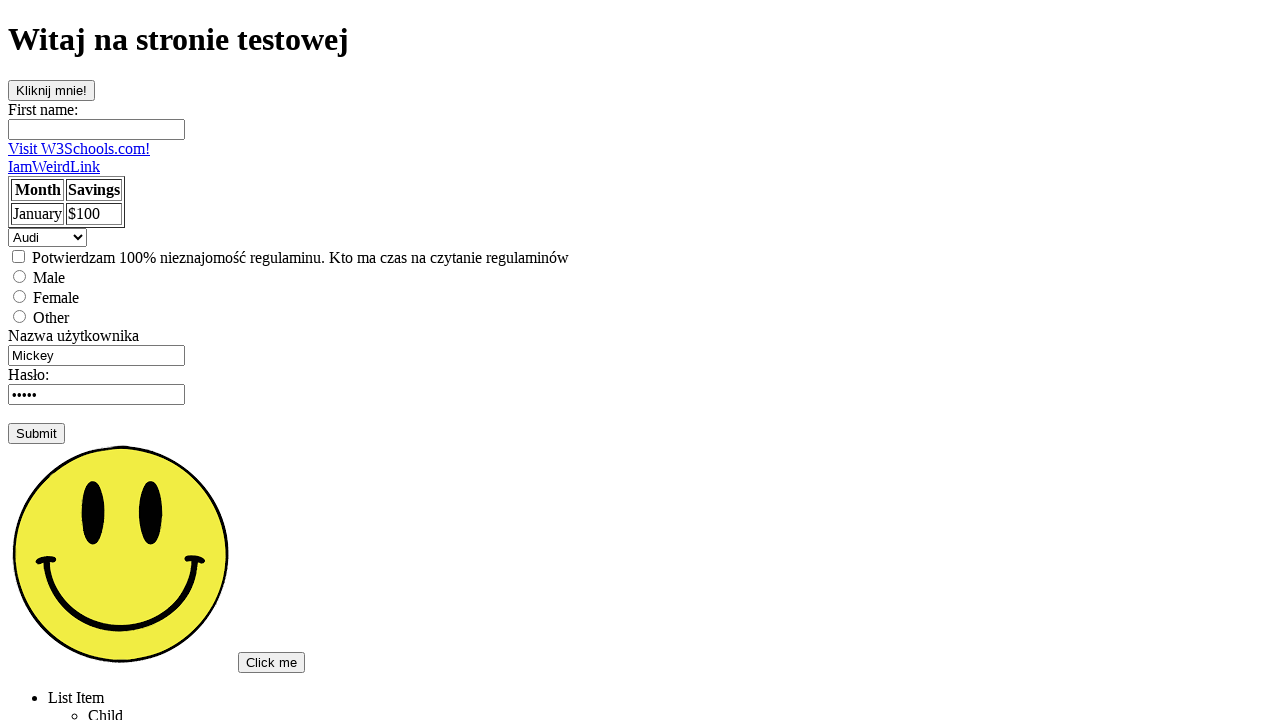

Form page loaded - first name field is visible
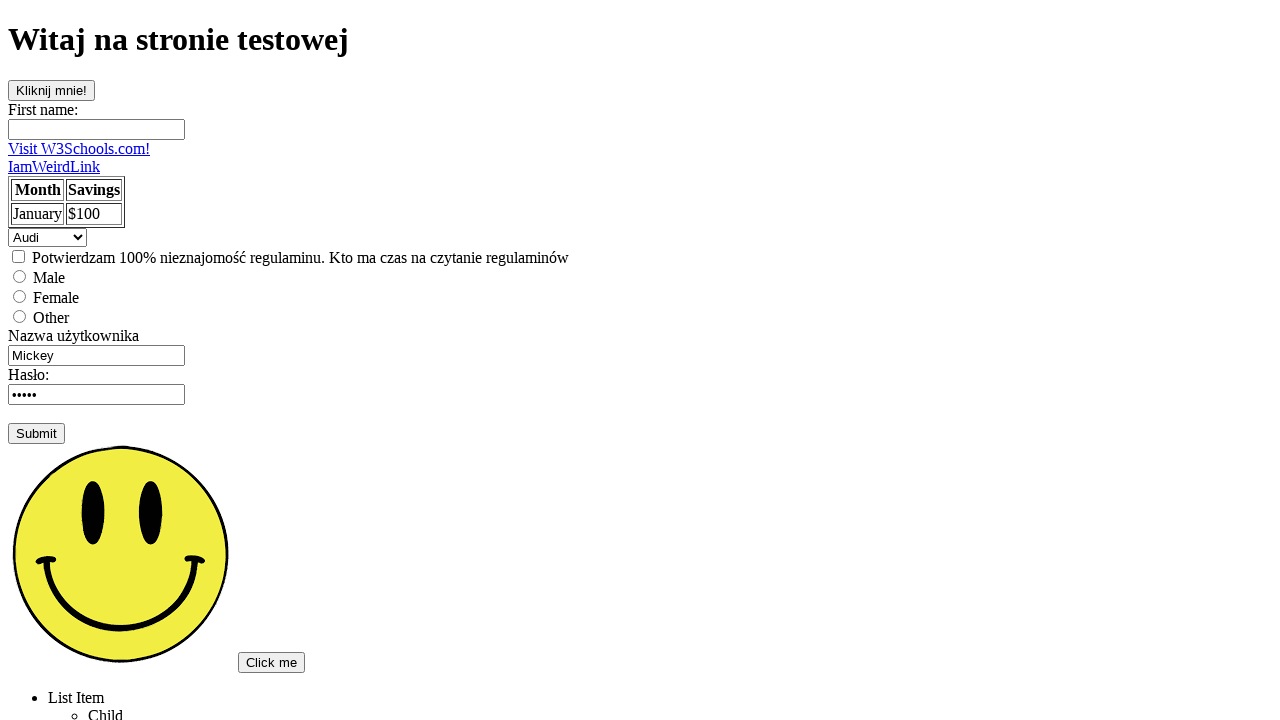

Filled first name field with 'Usiaczek' on #fname
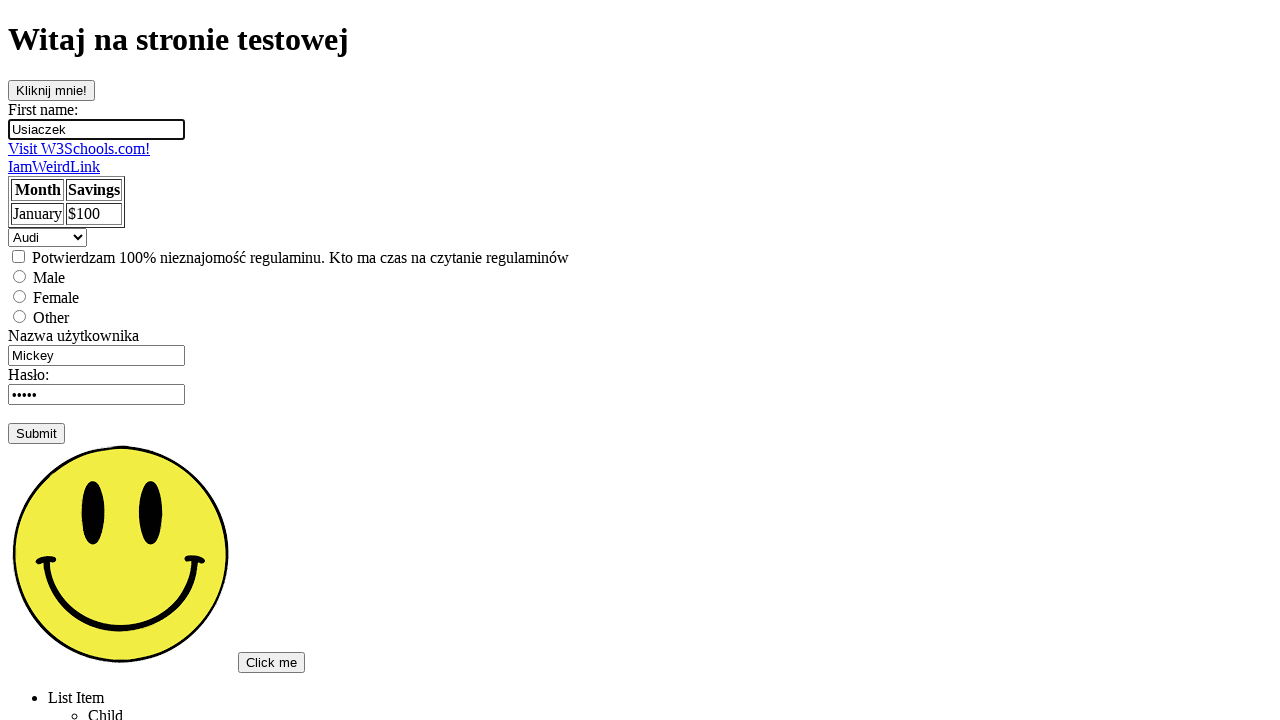

Cleared username field on input[name='username']
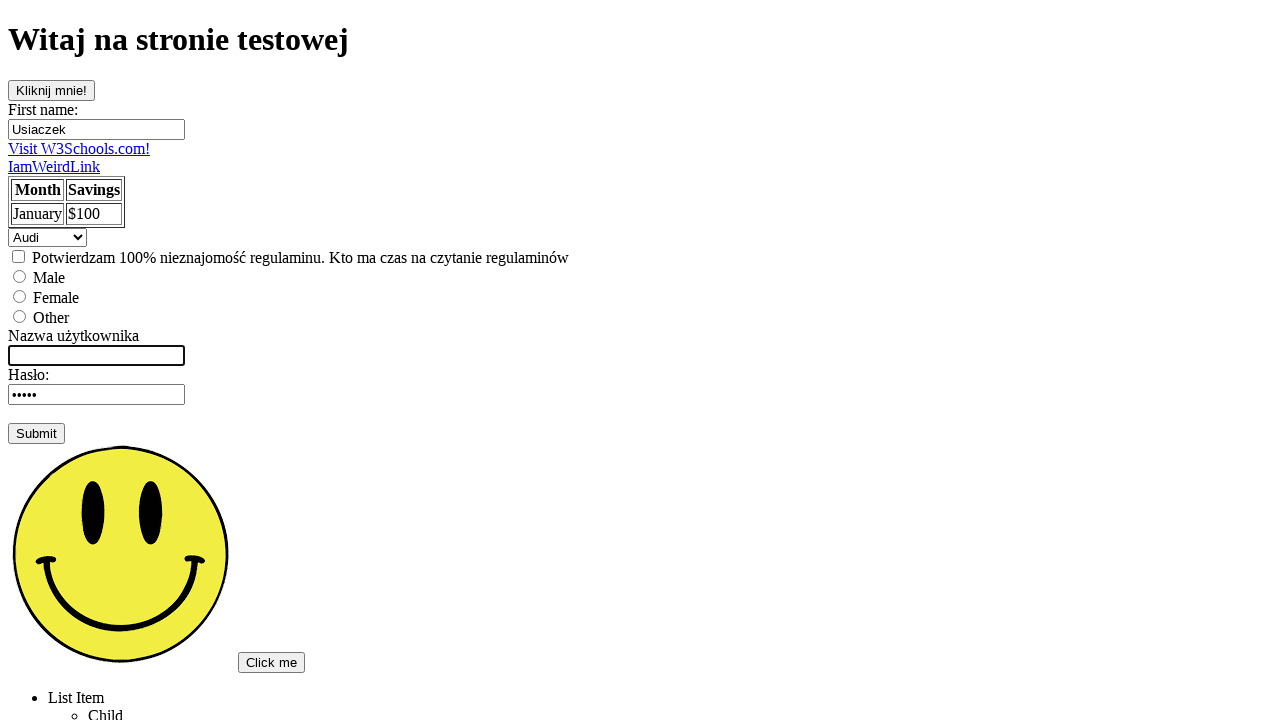

Filled username field with 'admin' on input[name='username']
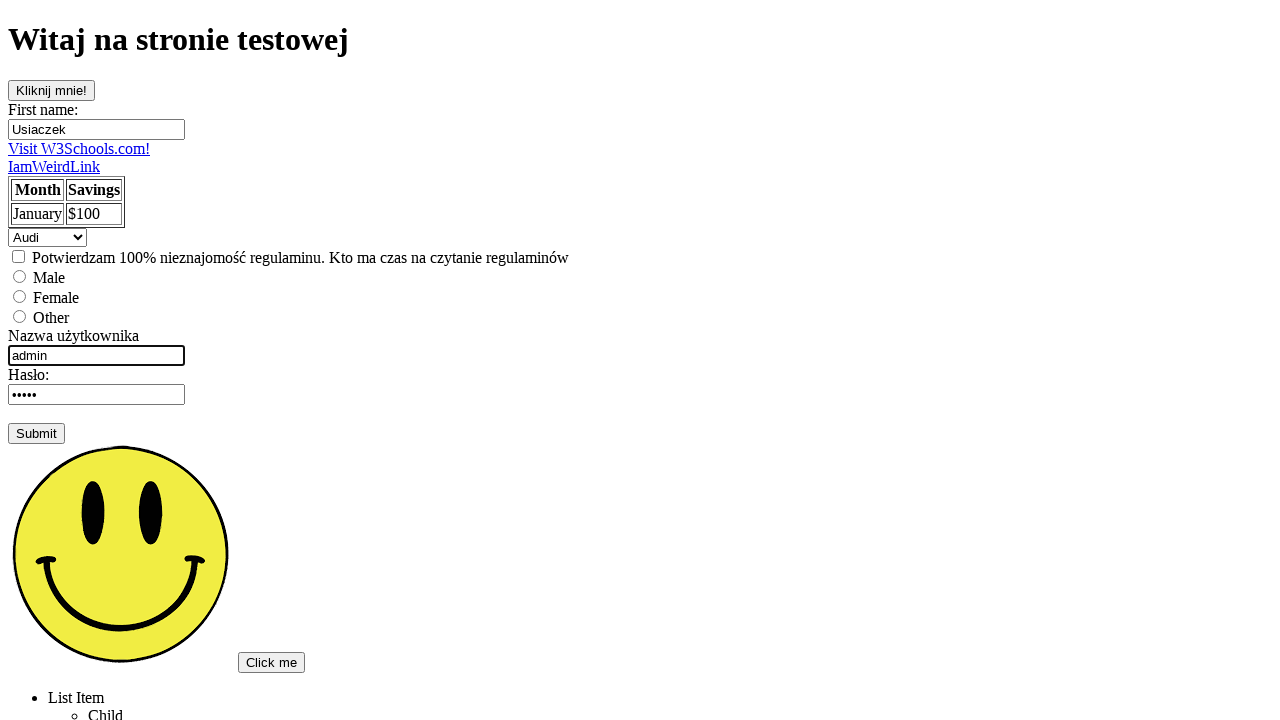

Clicked checkbox at (18, 256) on input[type='checkbox']
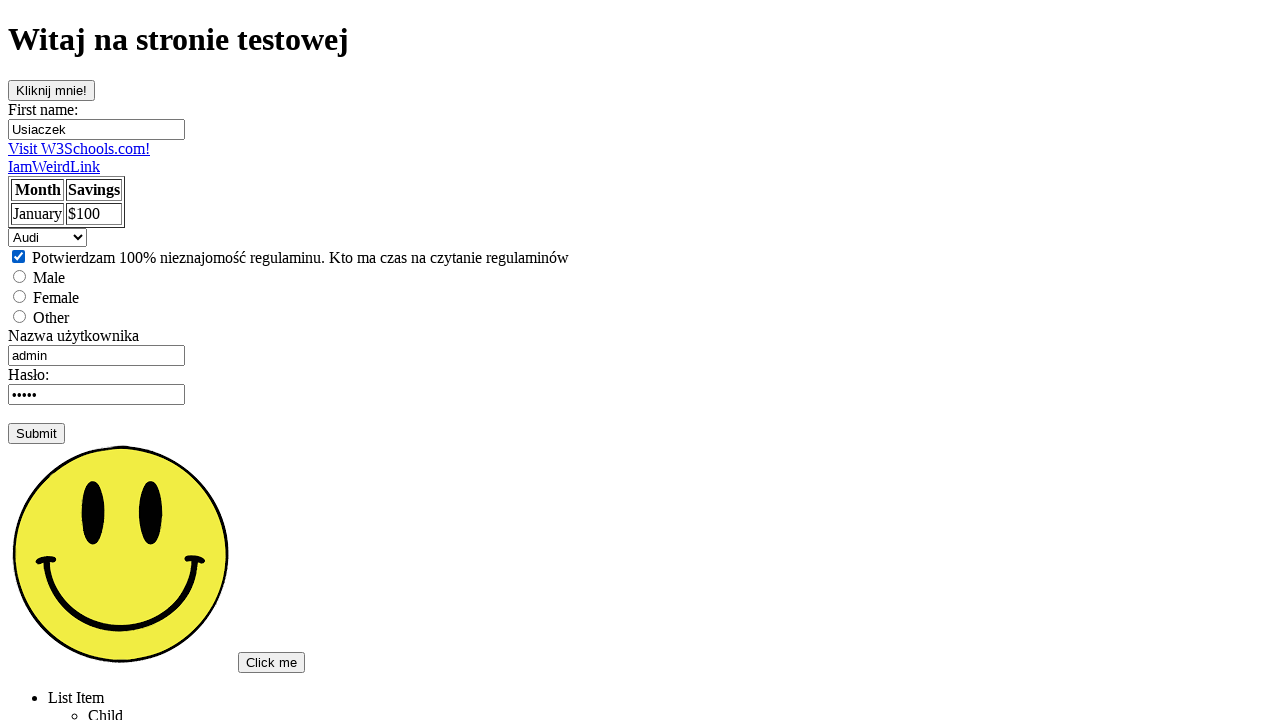

Selected 'female' radio button at (20, 296) on input[value='female']
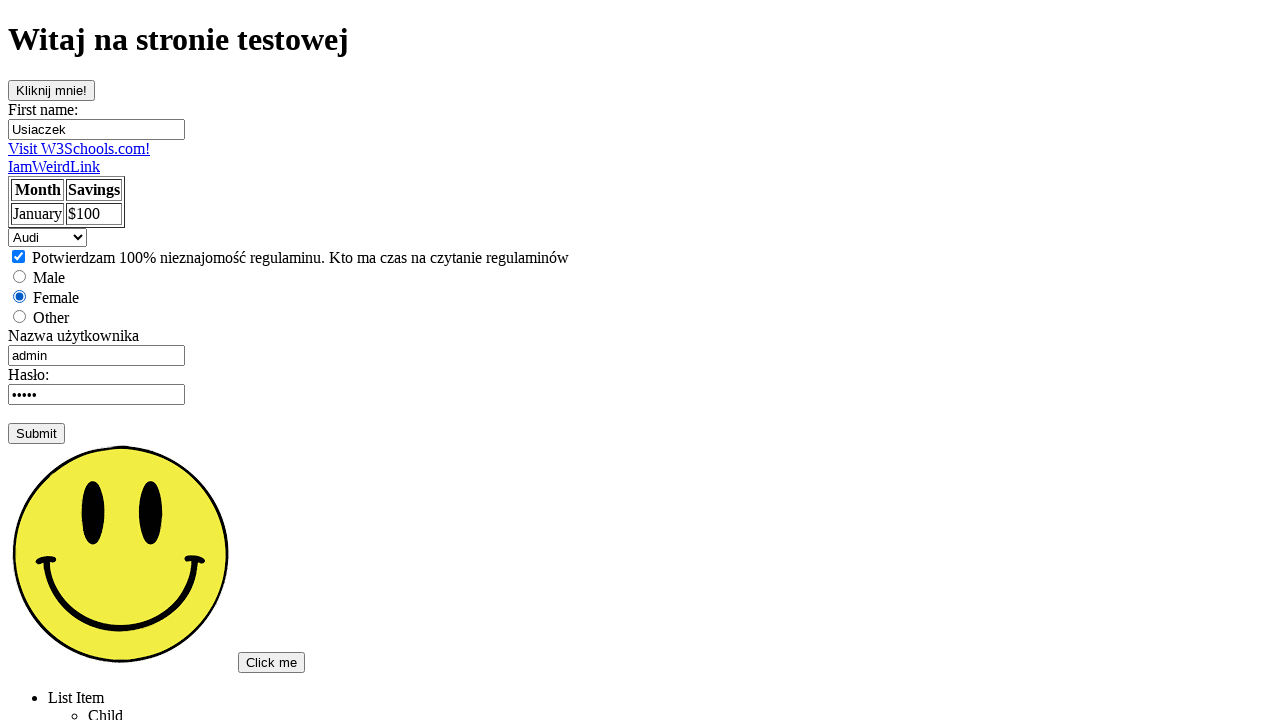

Selected 'volvo' from dropdown on select
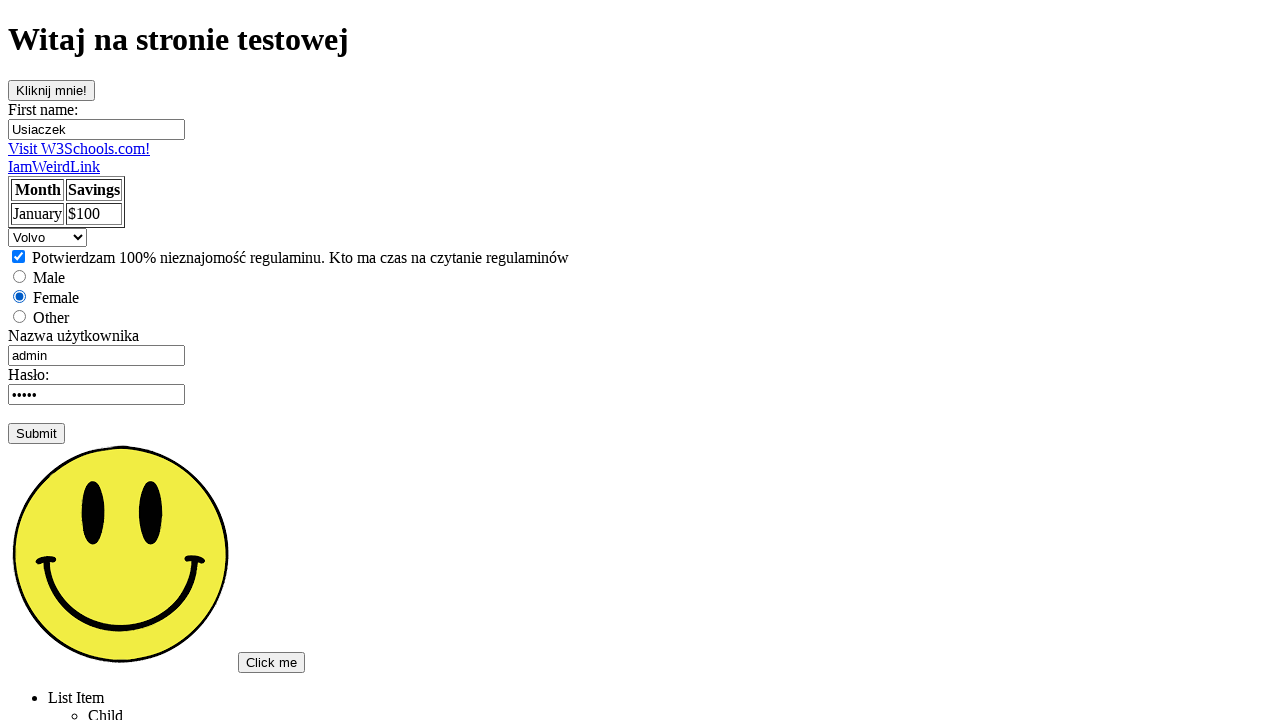

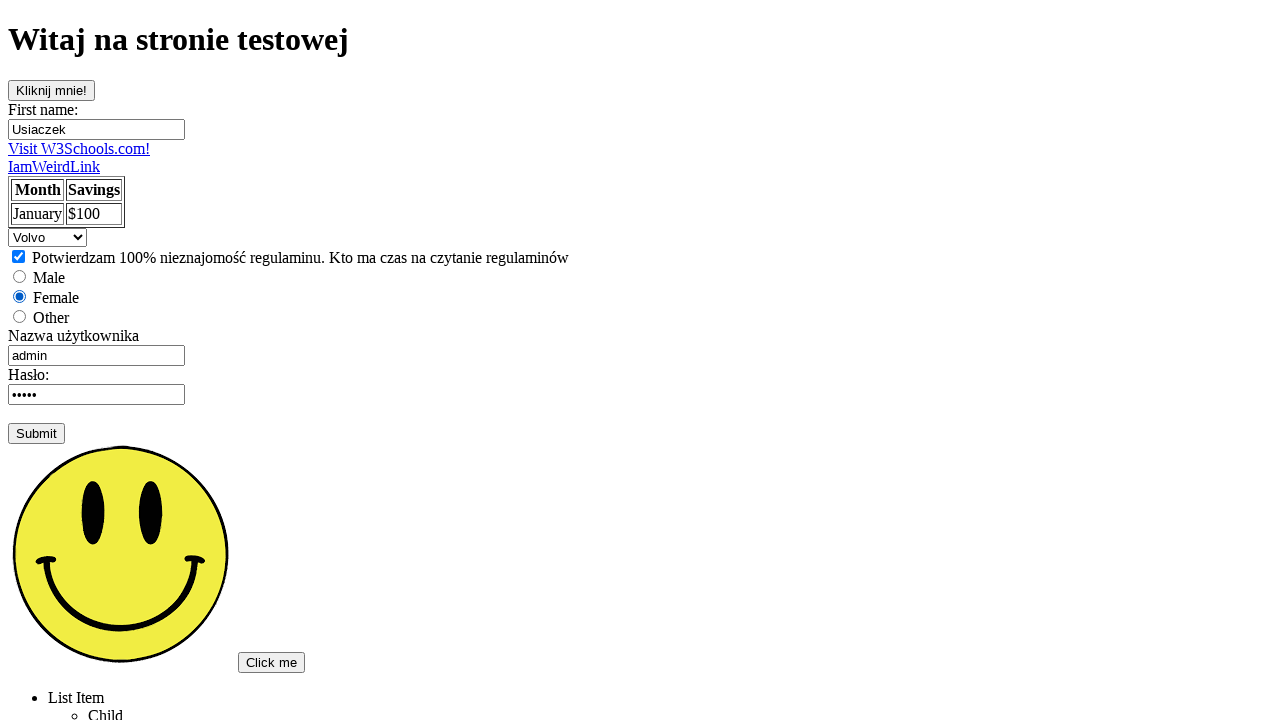